Clicks the "Explore More" button on the homepage slider

Starting URL: https://www.tranktechnologies.com/

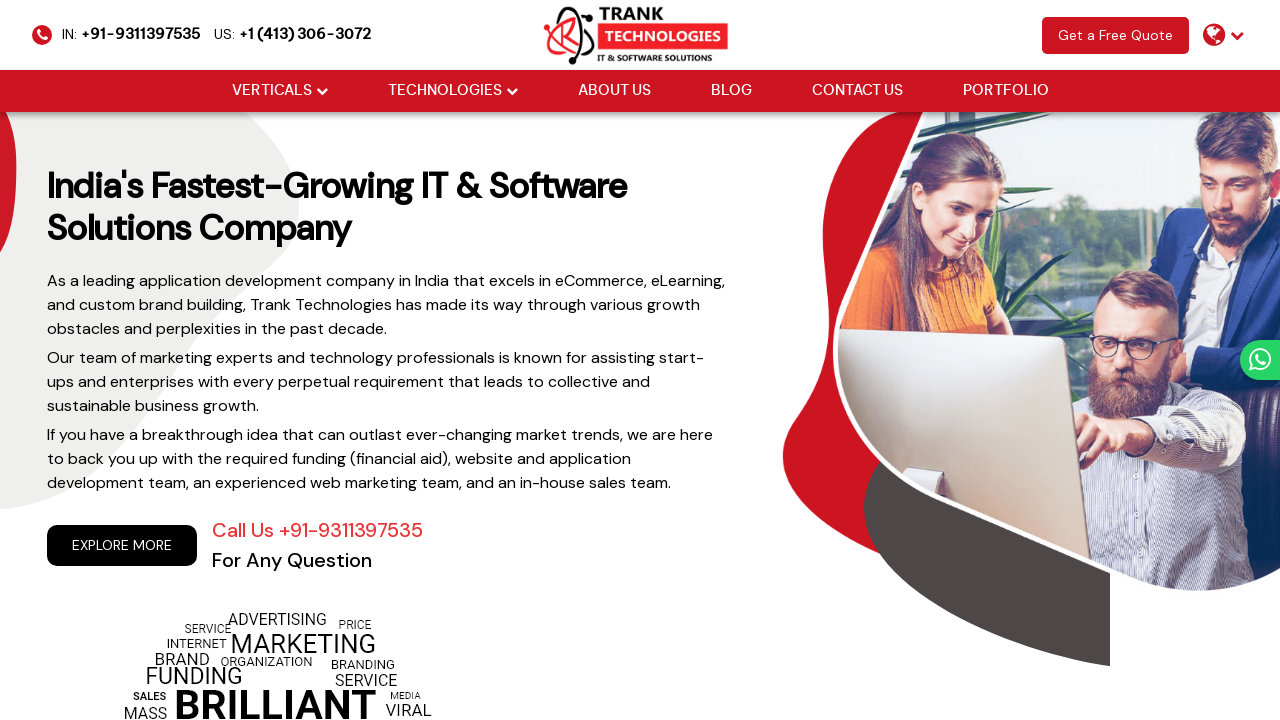

Navigated to Trank Technologies homepage
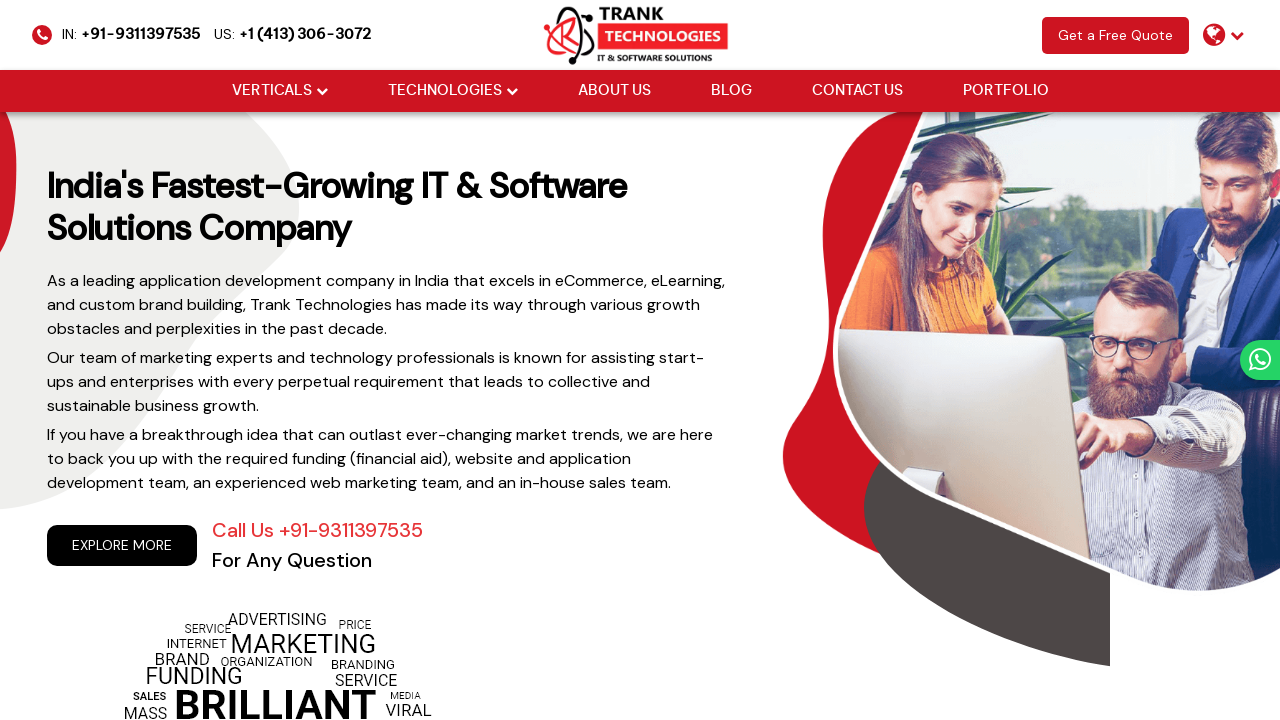

Clicked the 'Explore More' button on the homepage slider at (122, 545) on a.cm-slider-btn.cm-prim-bg:has-text('Explore More')
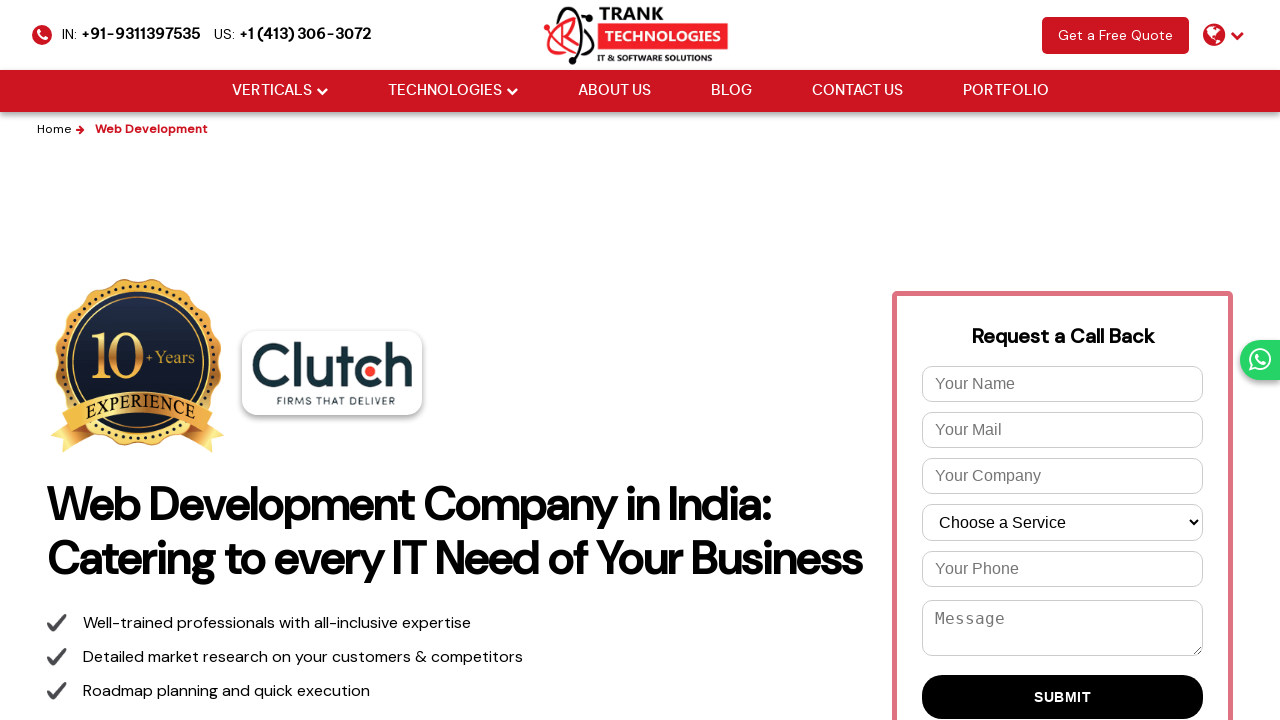

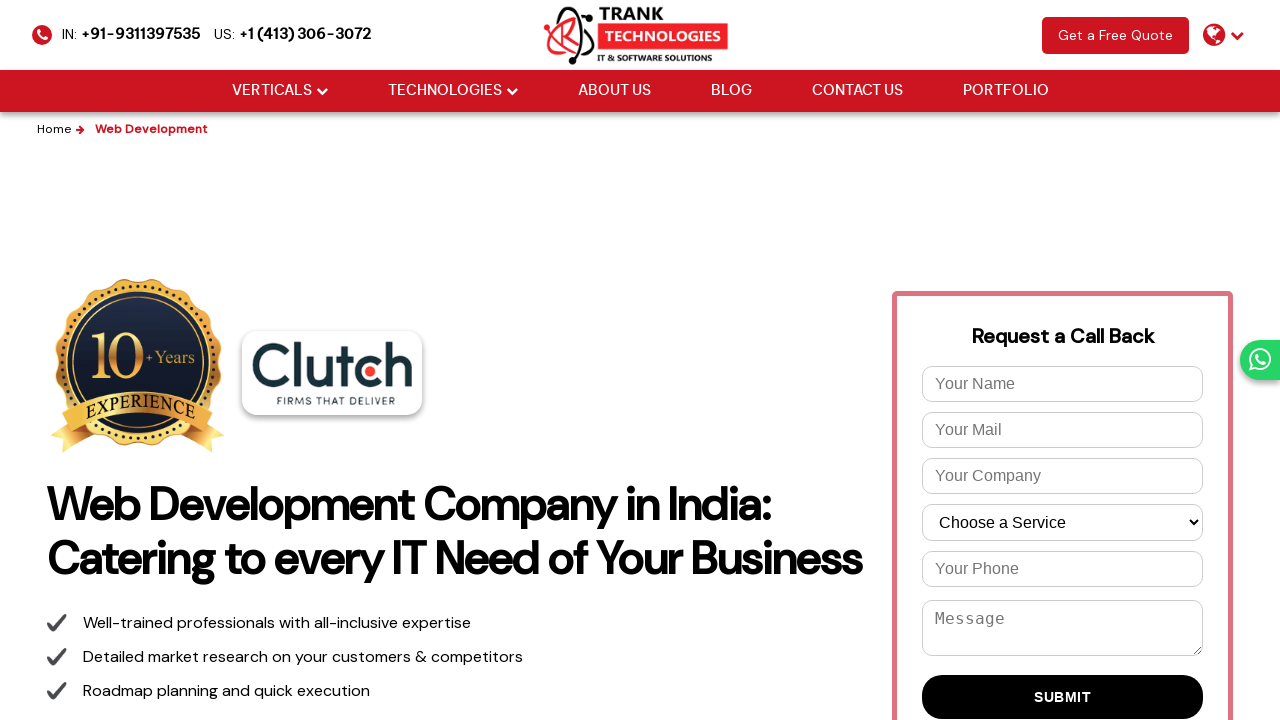